Navigates to JDoodle's online Java compiler page and verifies that the execute section element is present on the page.

Starting URL: https://www.jdoodle.com/online-java-compiler/

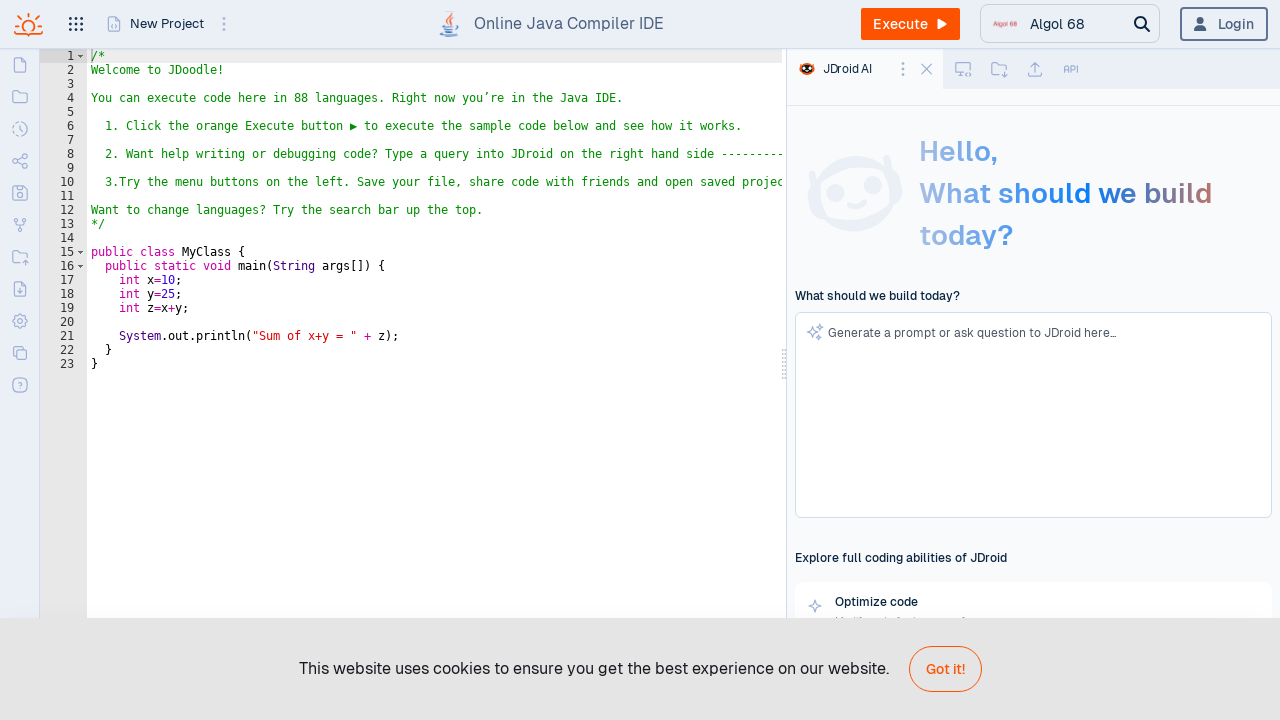

Navigated to JDoodle online Java compiler page
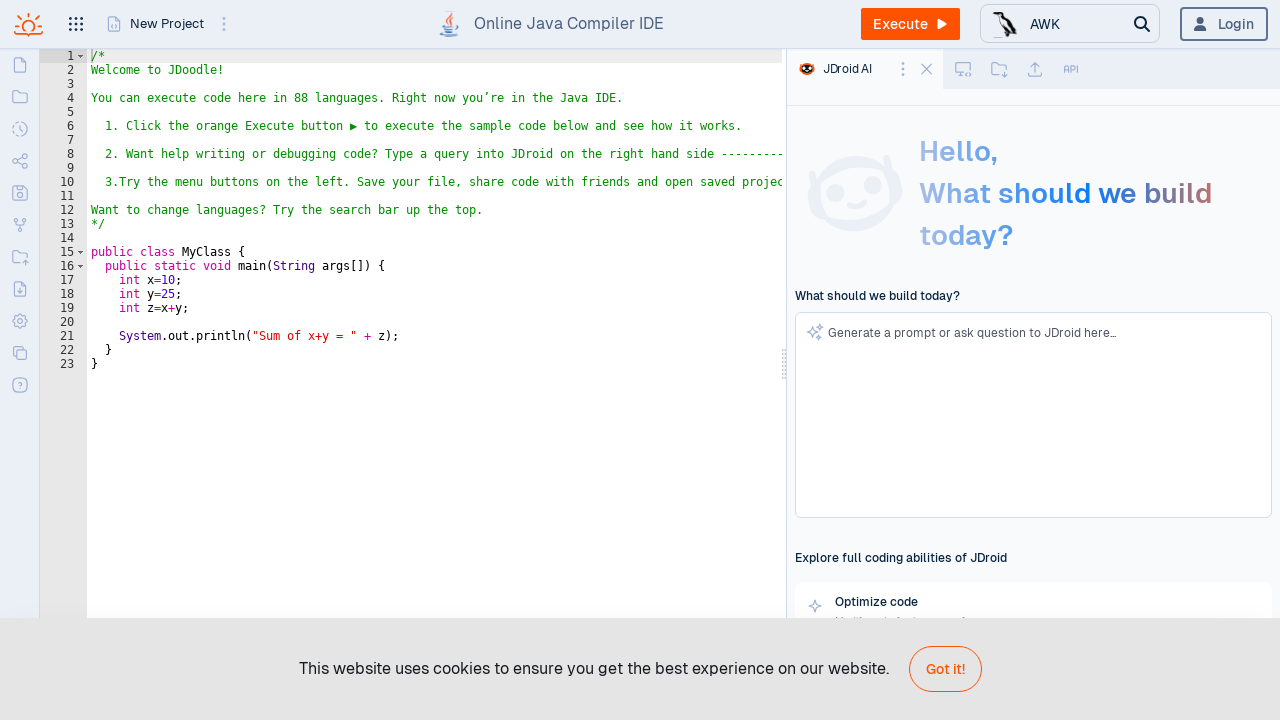

Failed to locate or retrieve execute section element
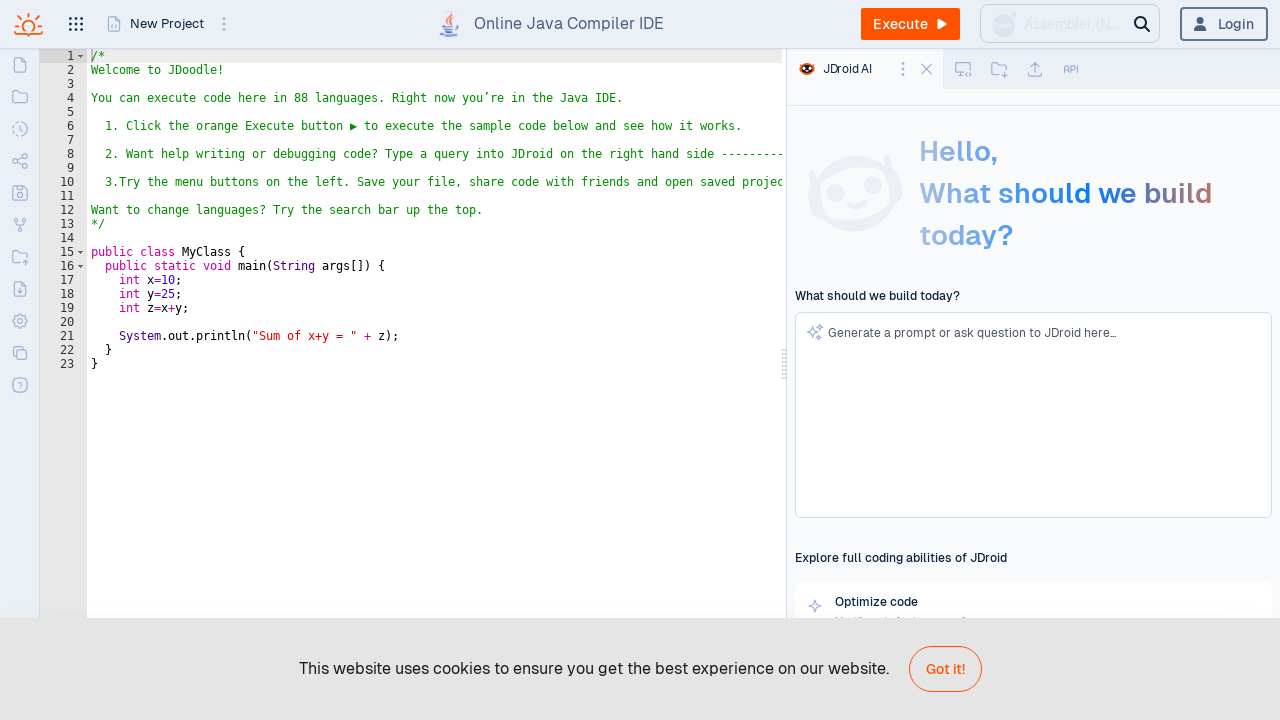

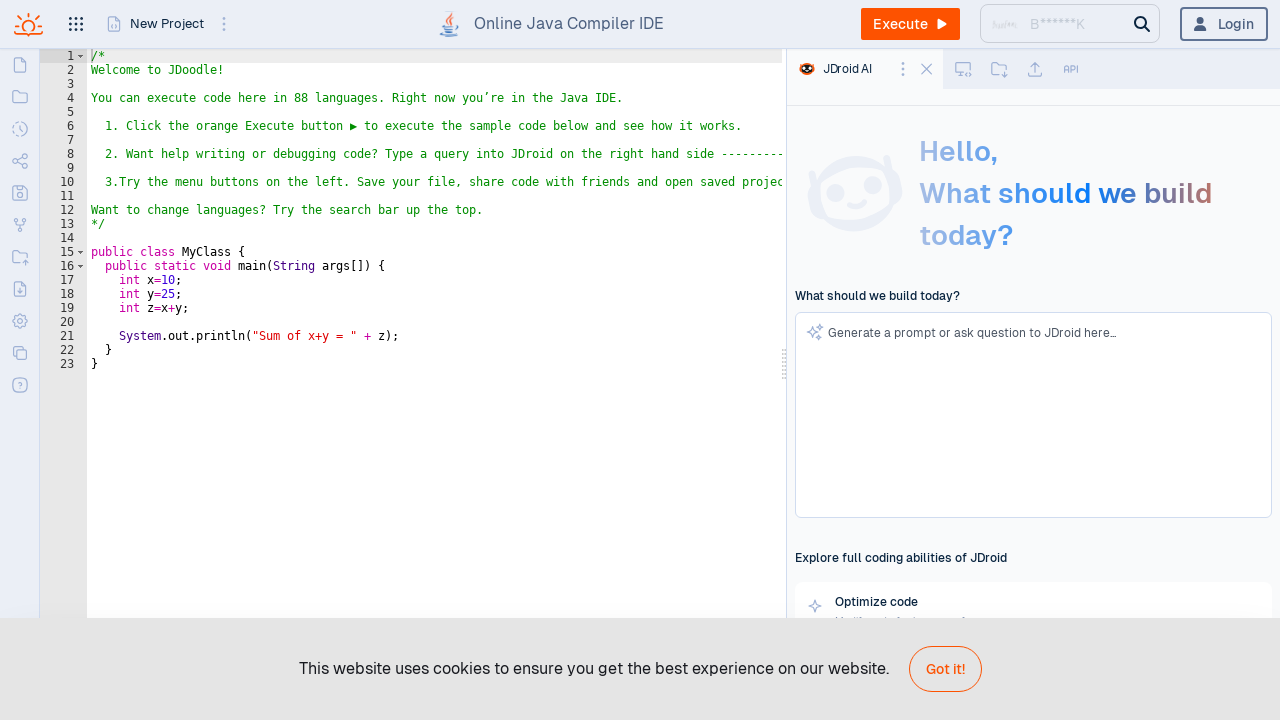